Tests dynamic element loading by clicking a start button and waiting for welcome text to appear

Starting URL: https://syntaxprojects.com/dynamic-elements-loading.php

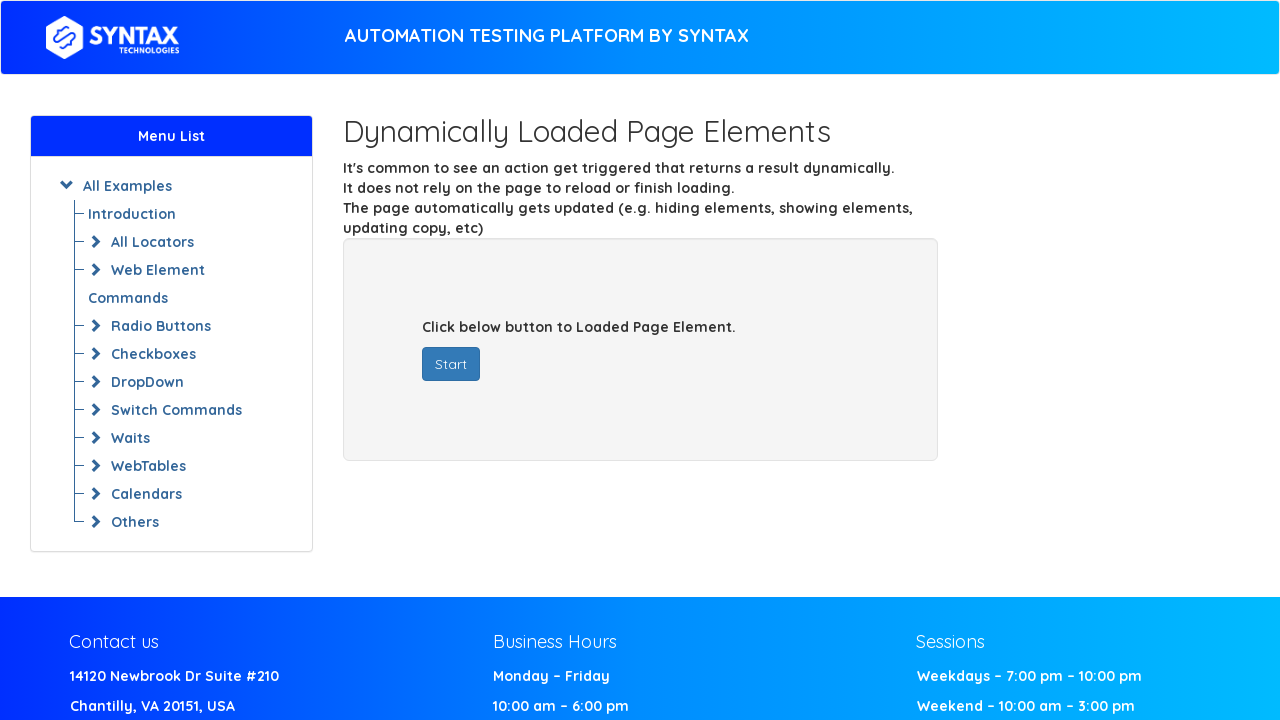

Clicked start button to trigger dynamic element loading at (451, 364) on #startButton
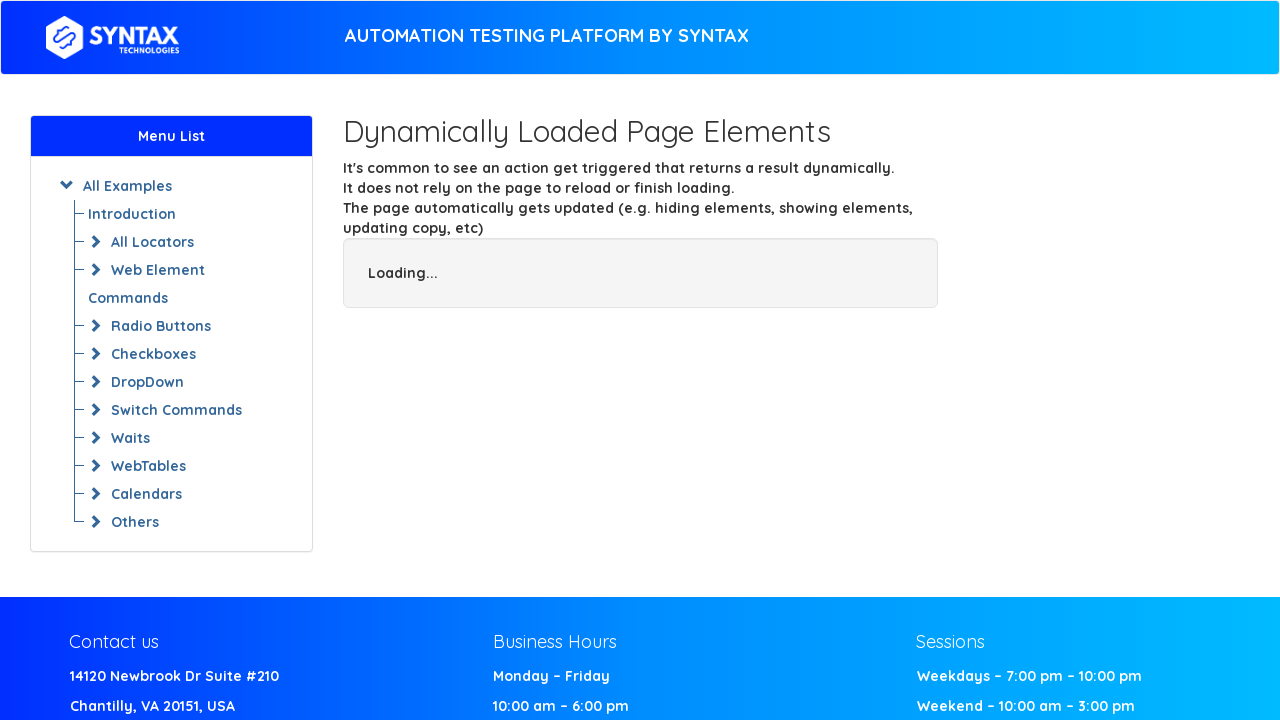

Welcome text element appeared after dynamic loading
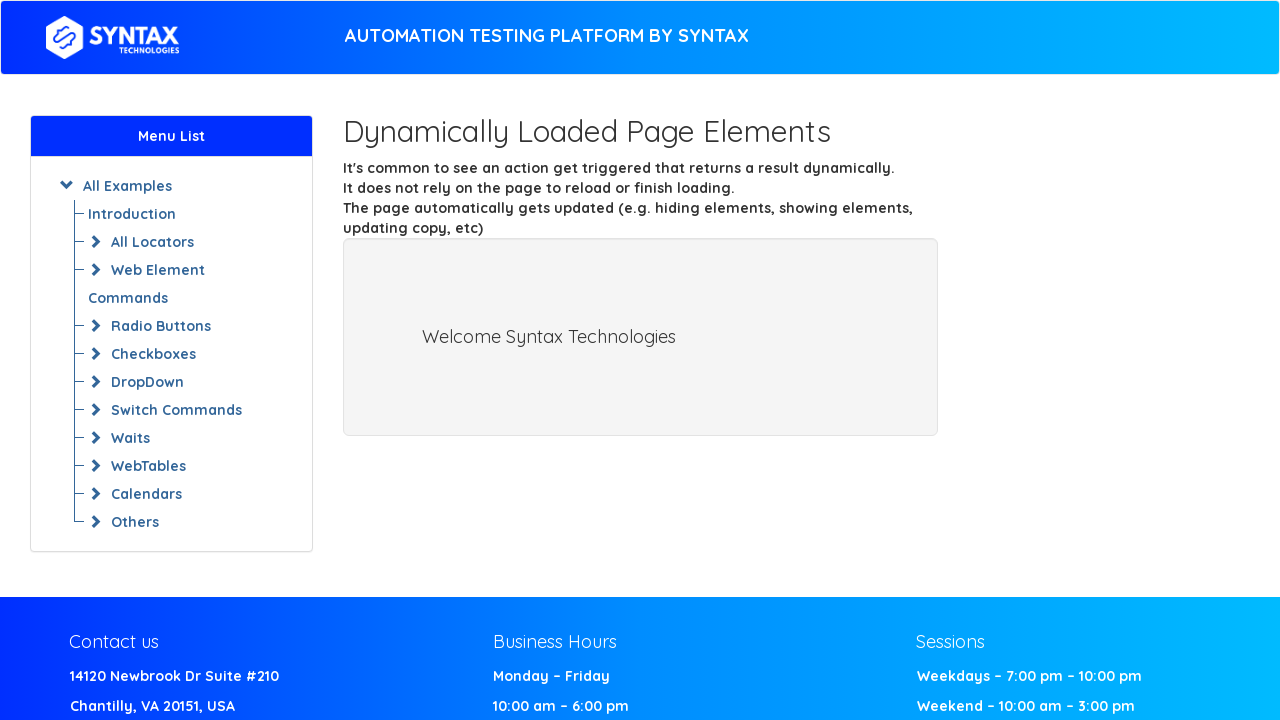

Retrieved welcome text: 'Welcome Syntax Technologies'
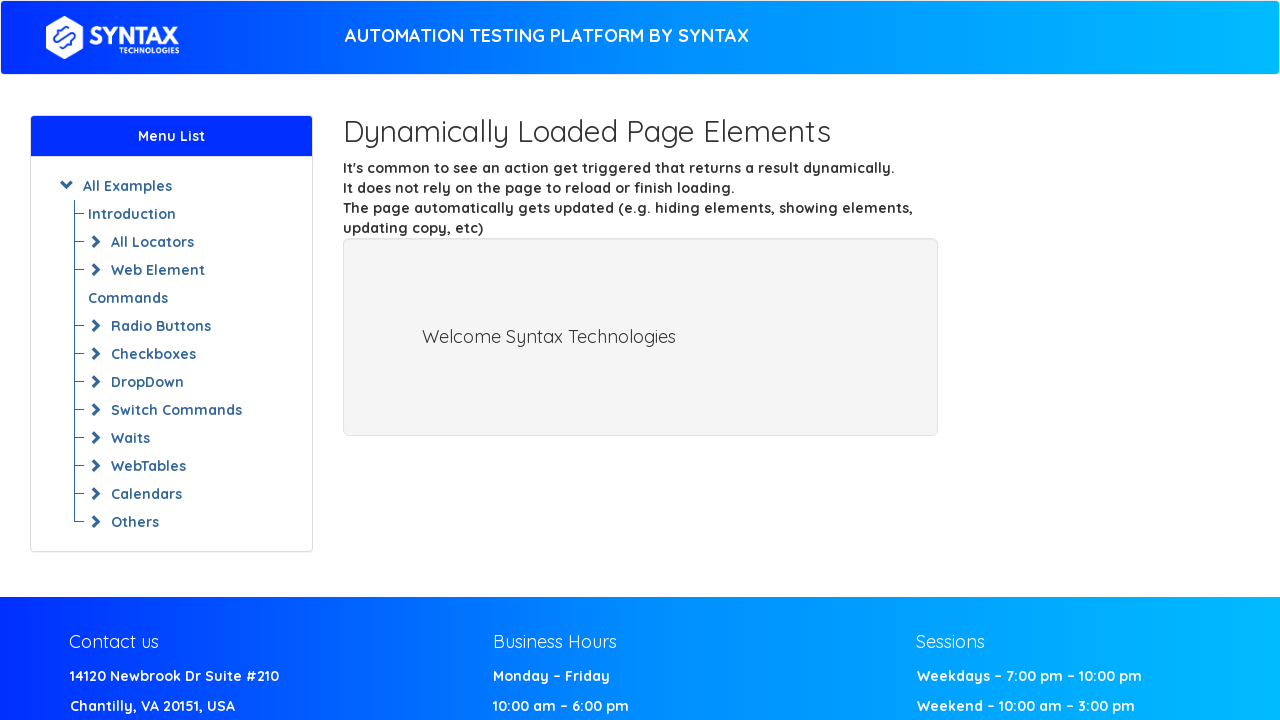

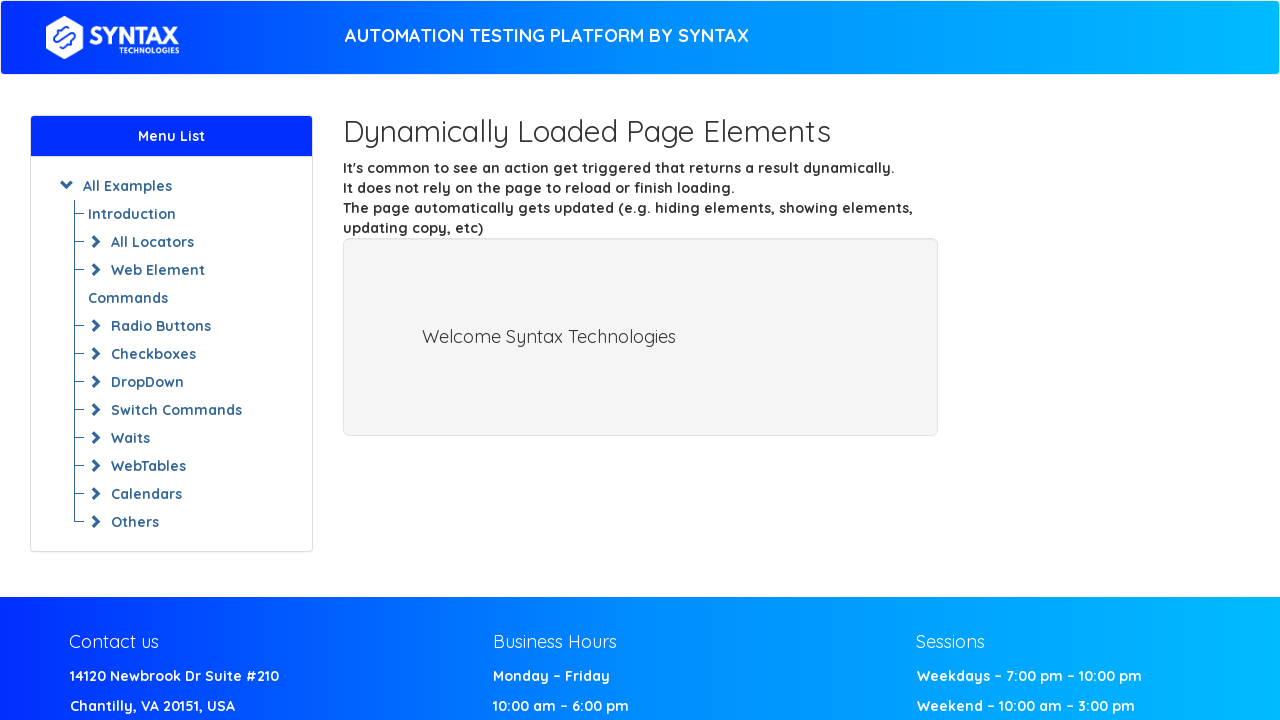